Tests cart functionality by adding two products to the cart, navigating to the cart page, and removing a product to verify the removal works correctly.

Starting URL: https://automationexercise.com/

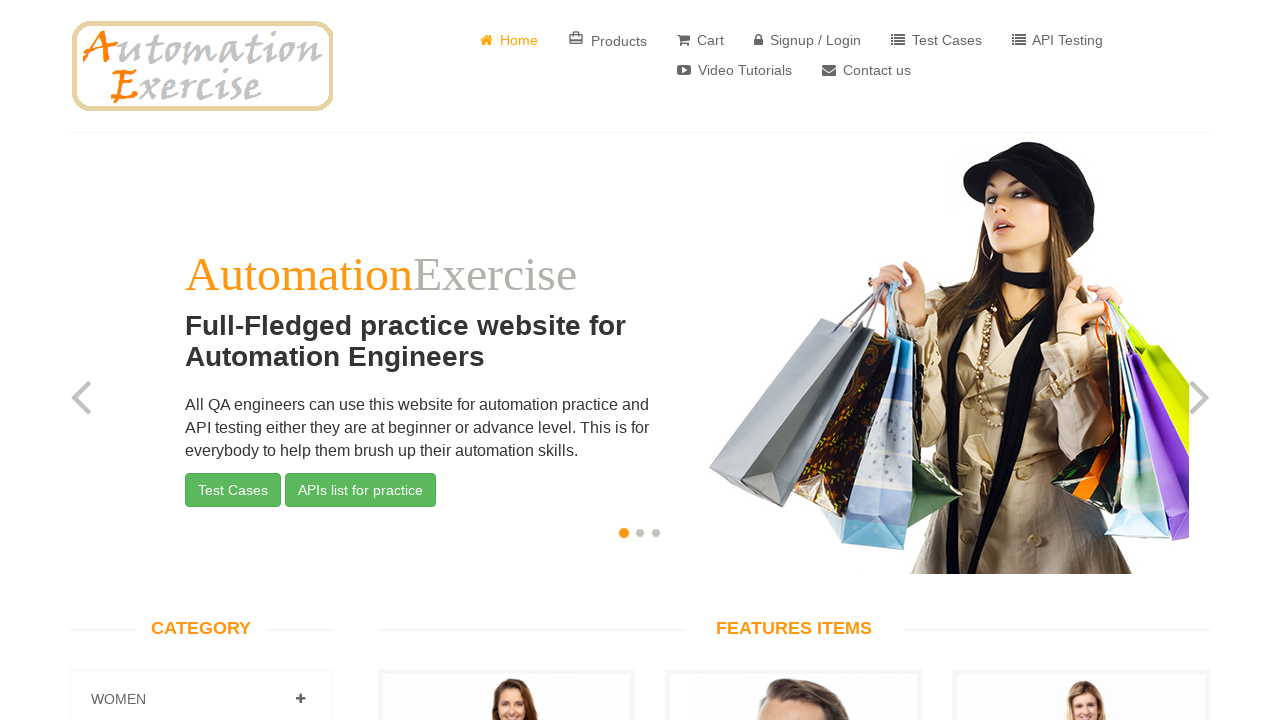

Page loaded with networkidle state
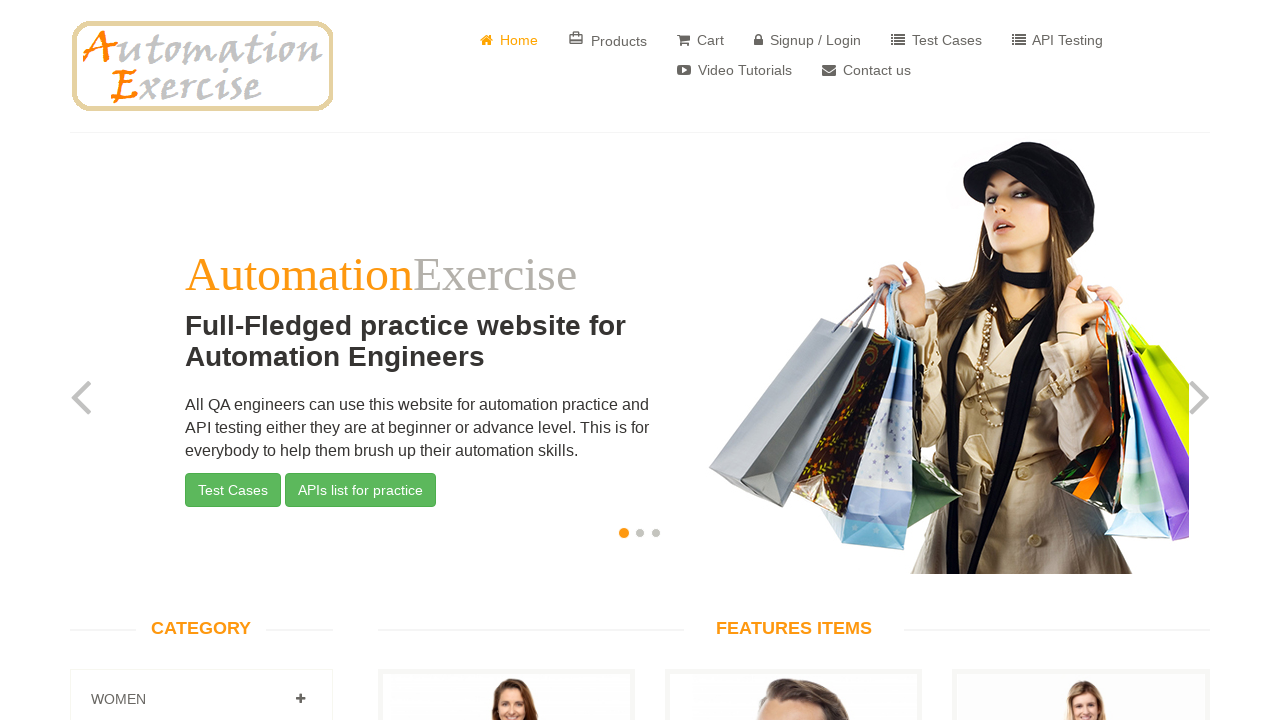

Hovered over first product at (506, 510) on (//div[@class='product-image-wrapper'])[1]
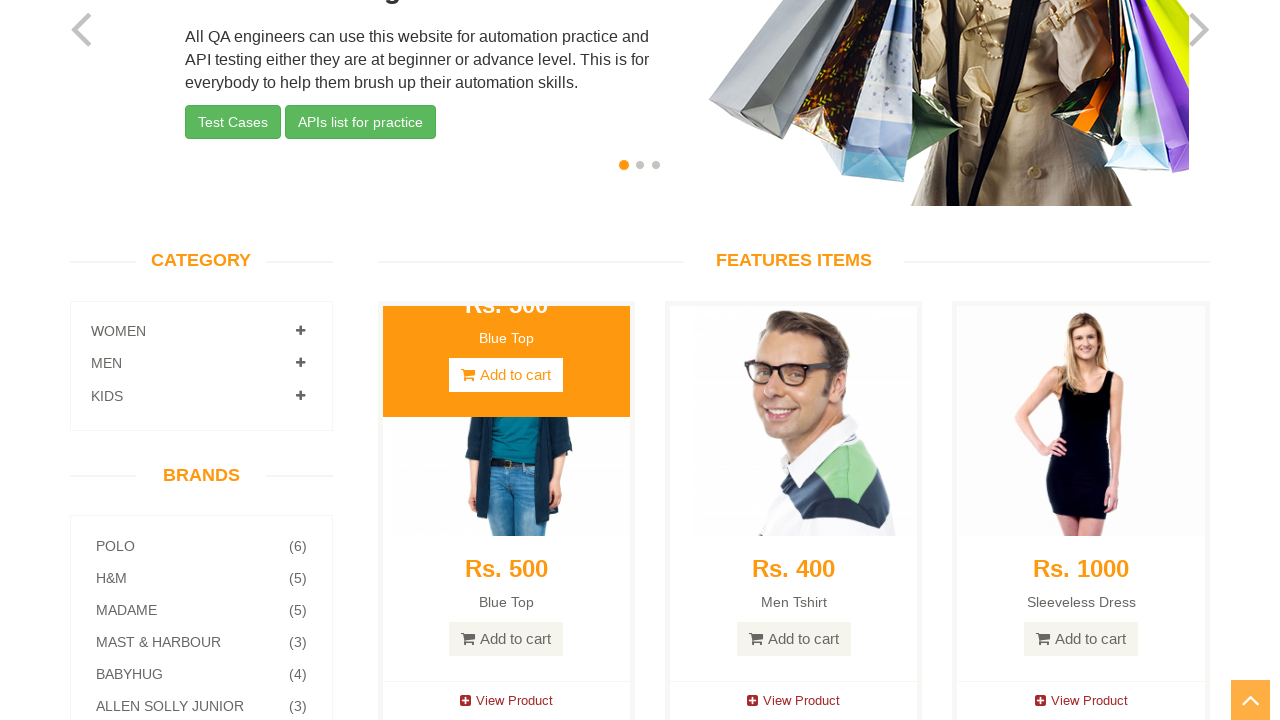

Clicked add to cart button for first product at (506, 17) on (//a[contains(@data-product-id, '1') and contains(@class, 'add-to-cart')])[1]
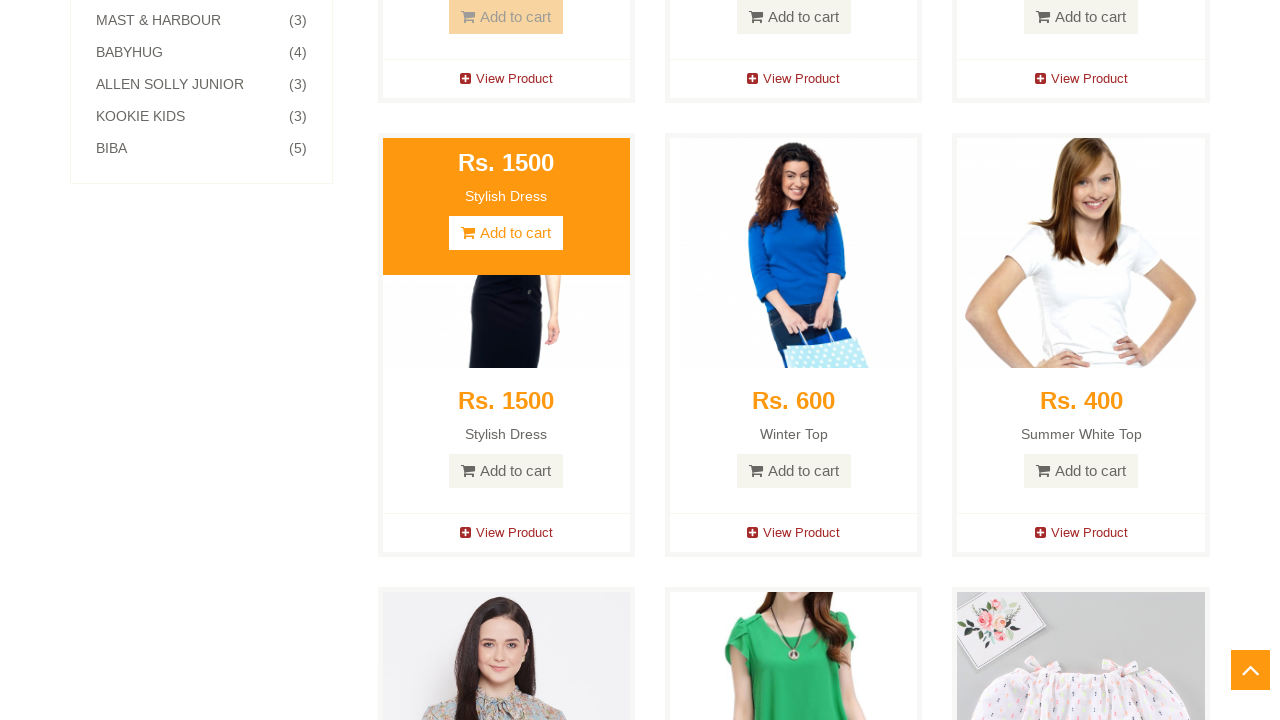

Continue Shopping button appeared in modal
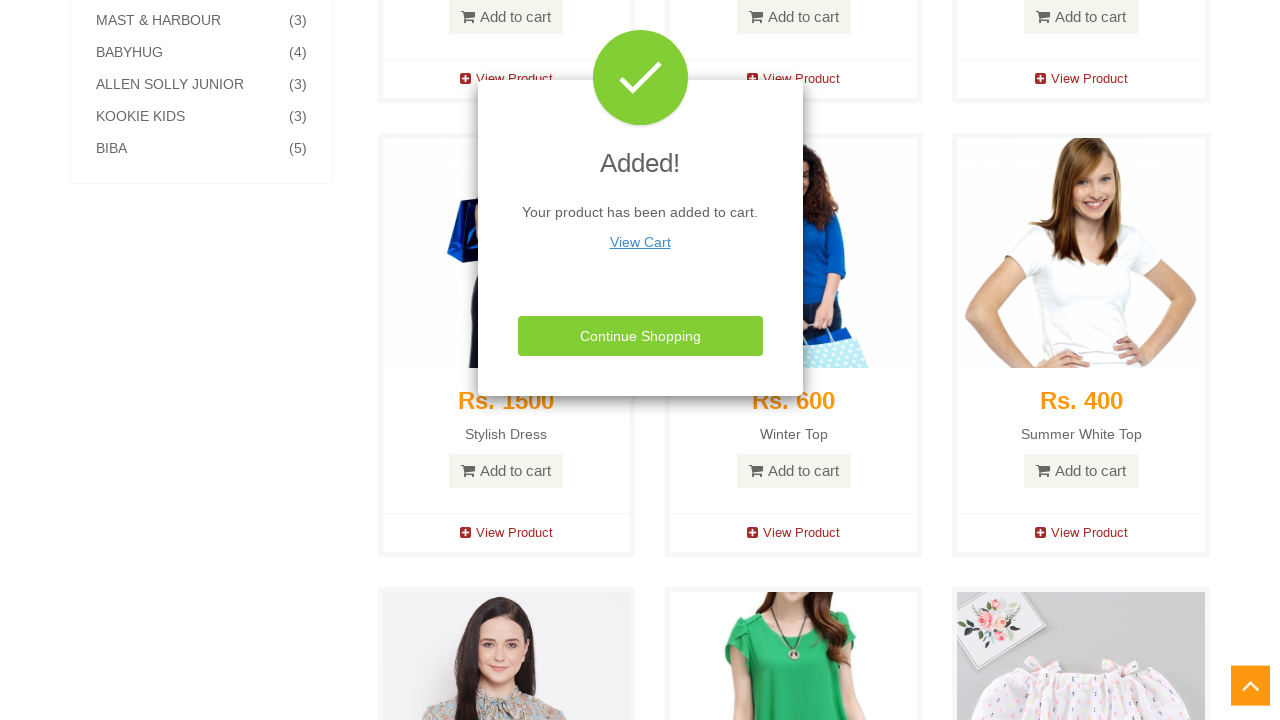

Clicked Continue Shopping to close modal after adding first product at (640, 336) on xpath=//button[text()='Continue Shopping']
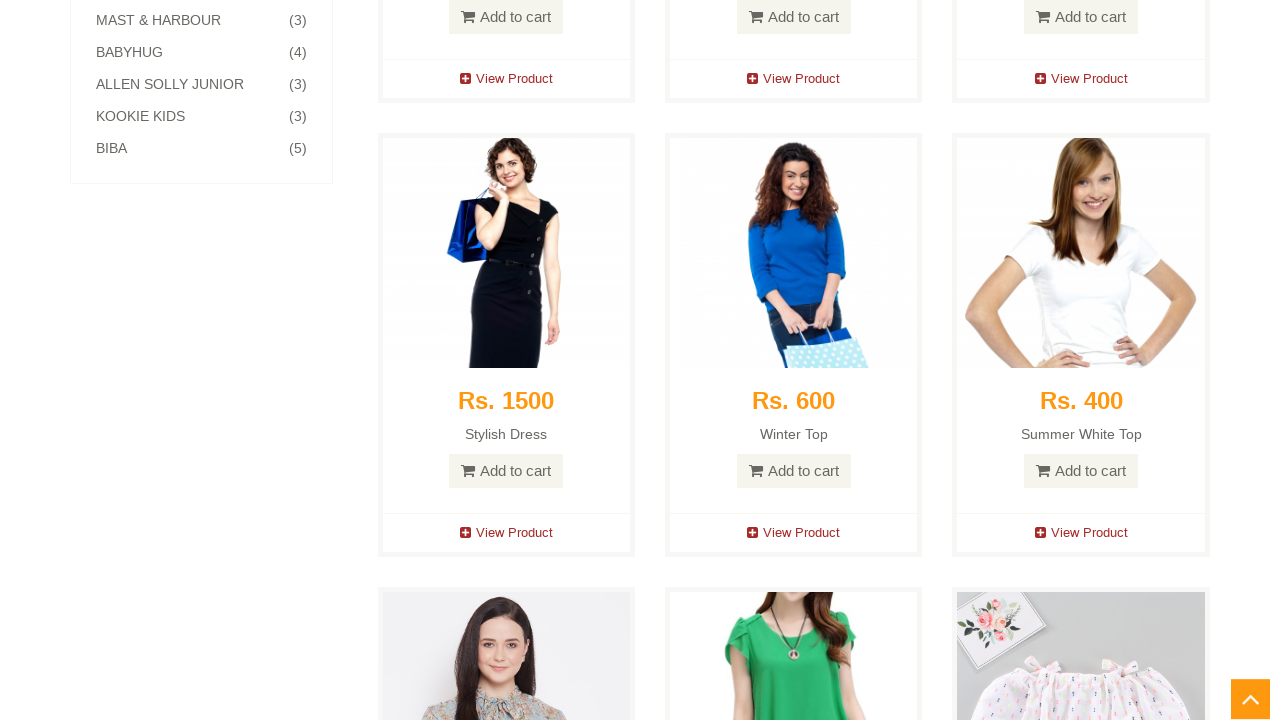

Hovered over second product at (794, 210) on (//div[@class='product-image-wrapper'])[2]
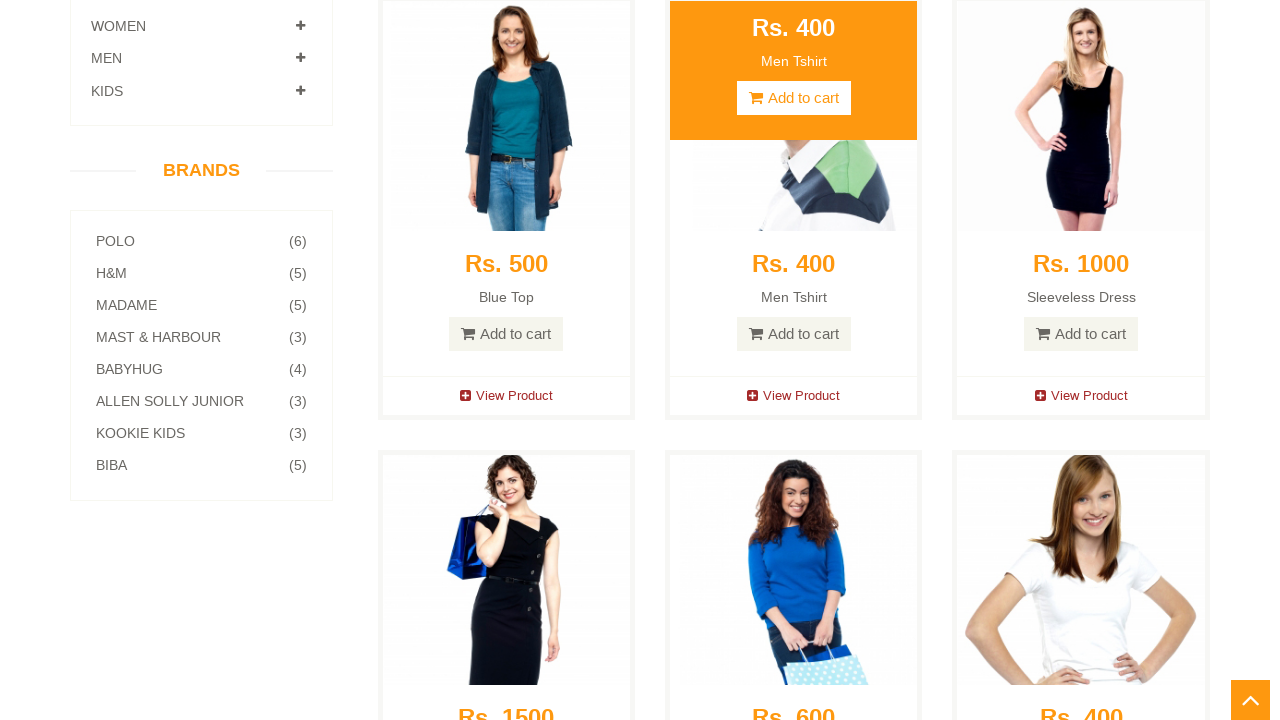

Clicked add to cart button for second product at (794, 361) on (//a[contains(@data-product-id, '2') and contains(@class, 'add-to-cart')])[1]
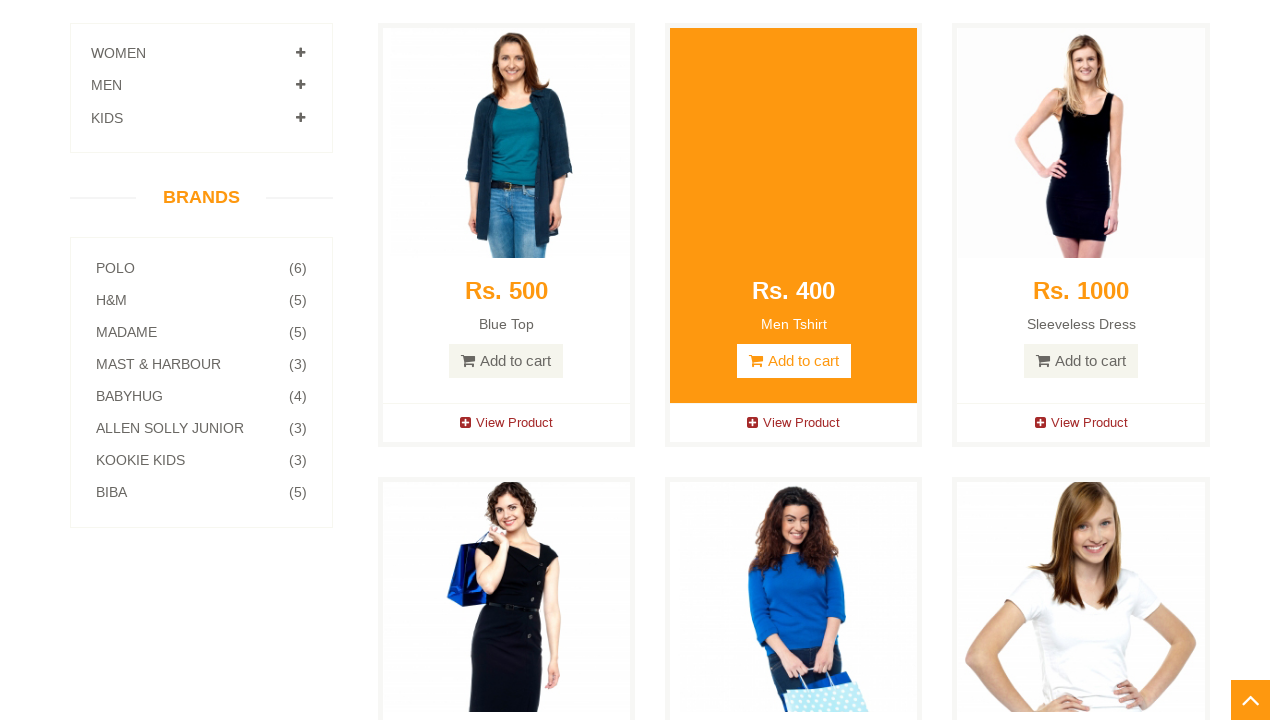

Continue Shopping button appeared in modal
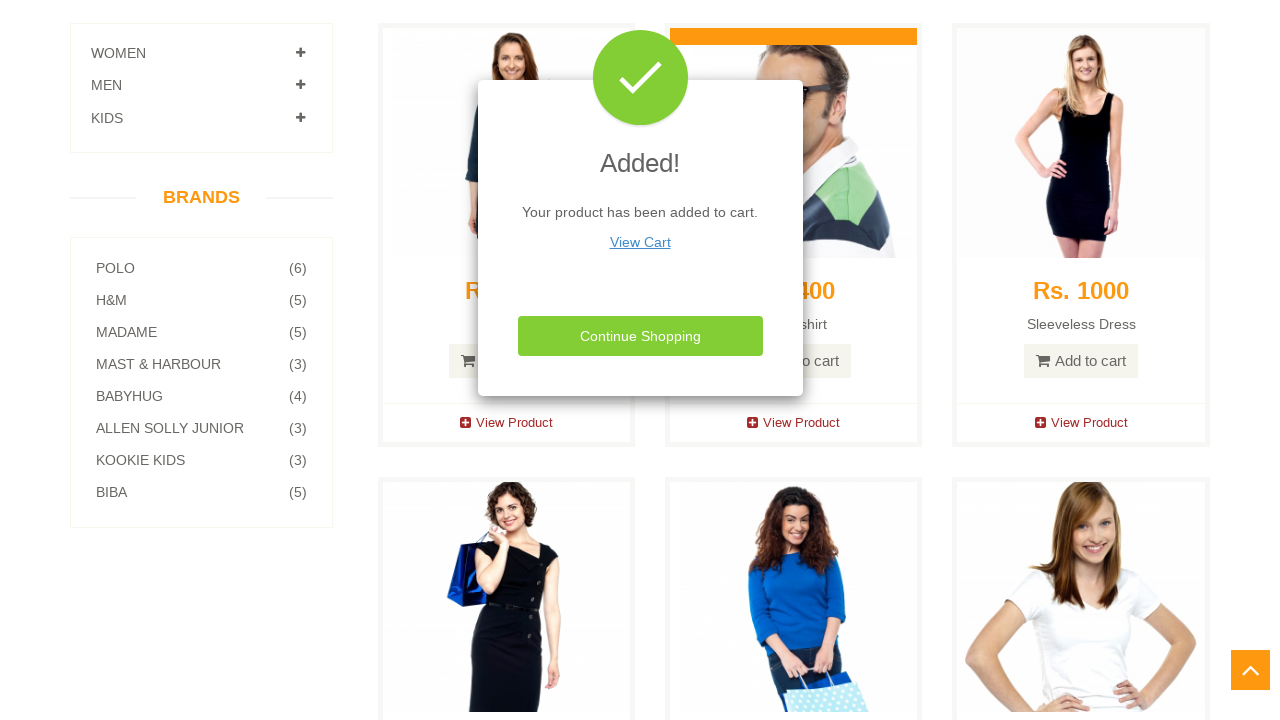

Clicked Continue Shopping to close modal after adding second product at (640, 336) on xpath=//button[text()='Continue Shopping']
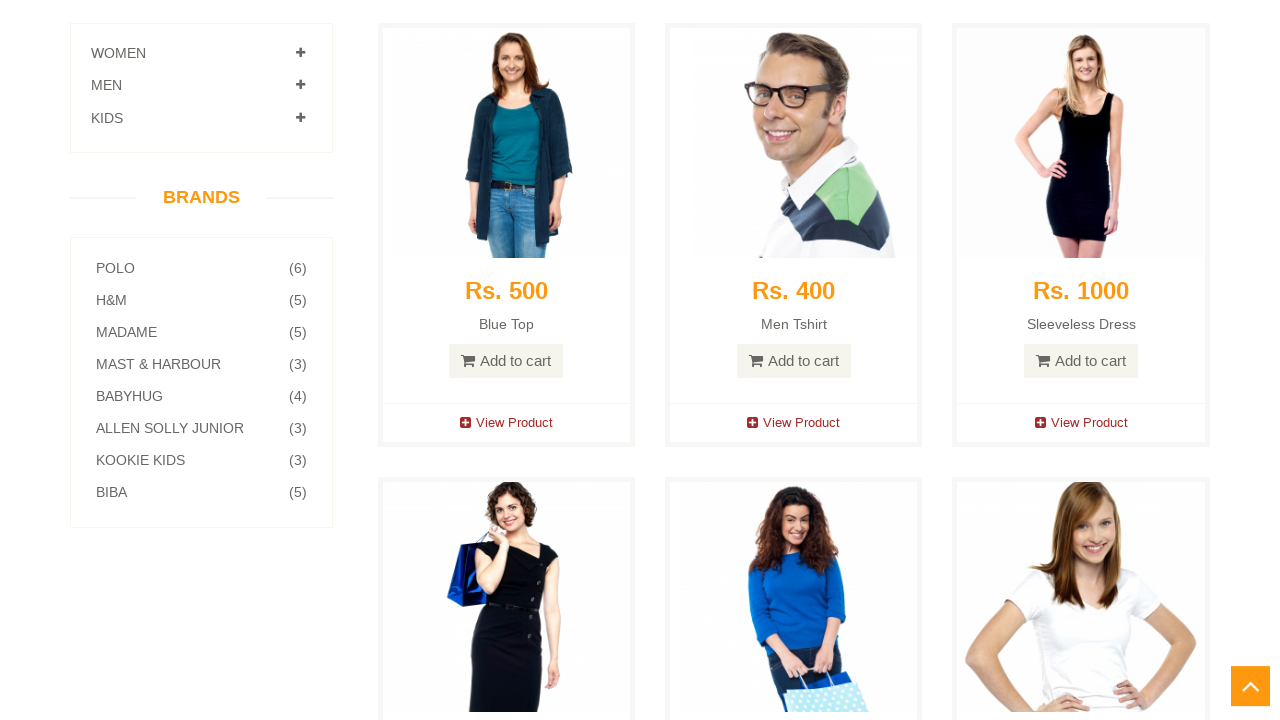

Clicked View Cart link to navigate to cart page at (700, 40) on xpath=//a[@href='/view_cart']
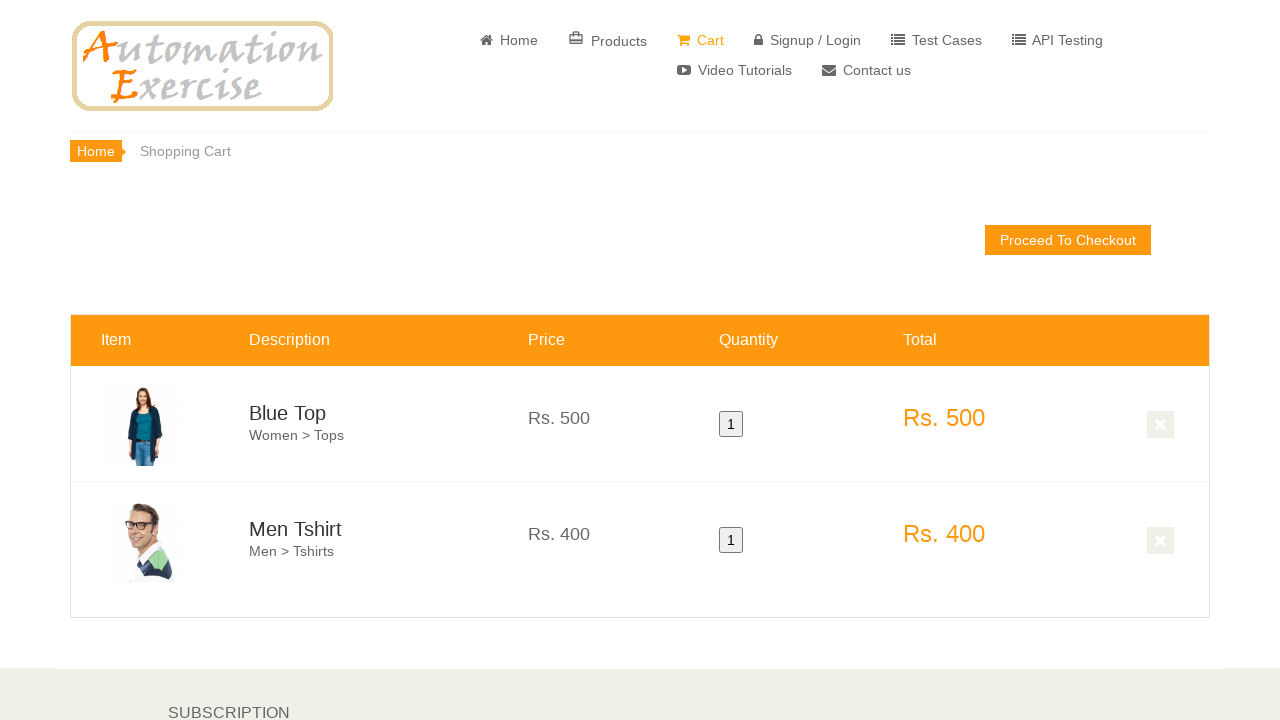

Navigated to cart page successfully
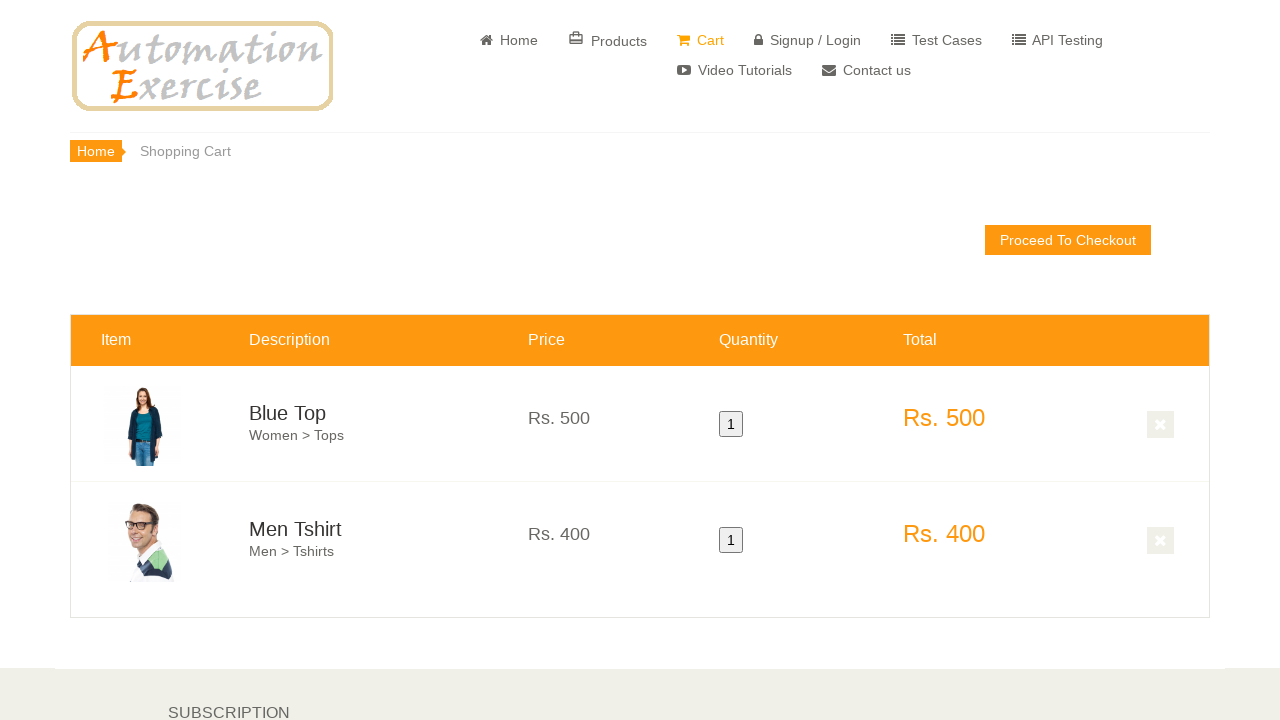

Clicked delete button to remove first product from cart at (1161, 425) on xpath=//tr[@id='product-1']//a[@class='cart_quantity_delete']
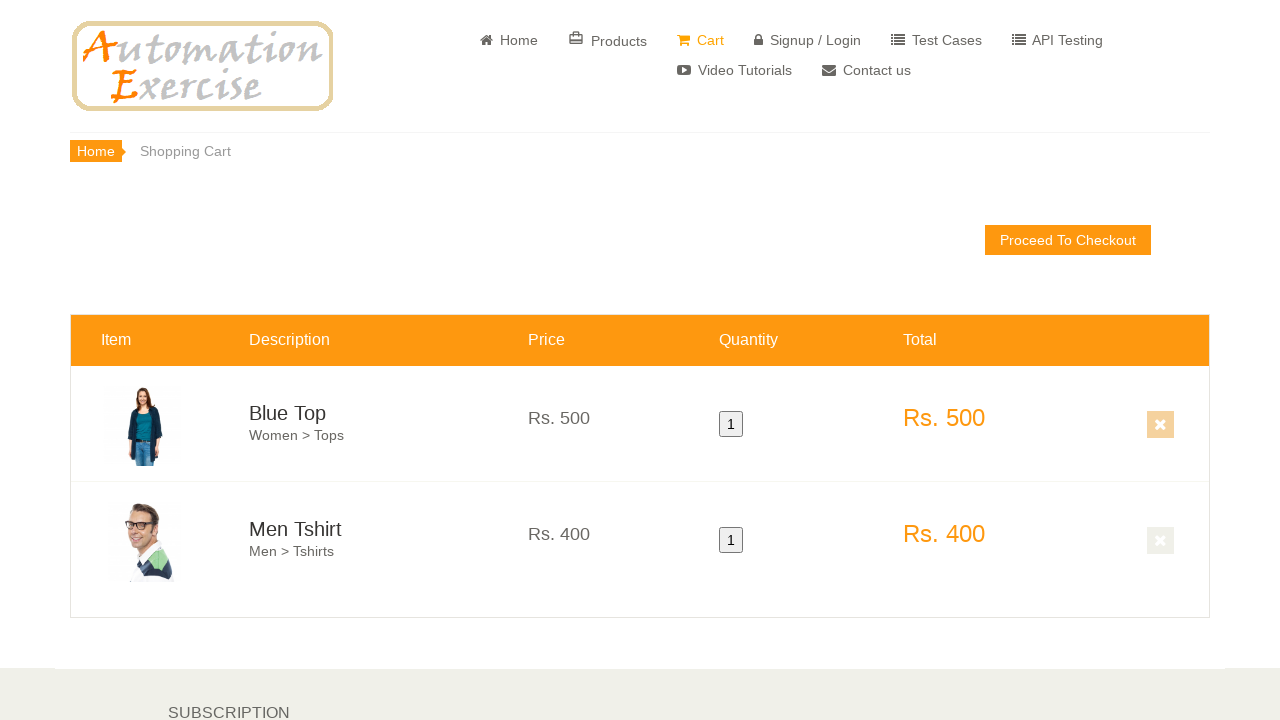

First product was removed from cart
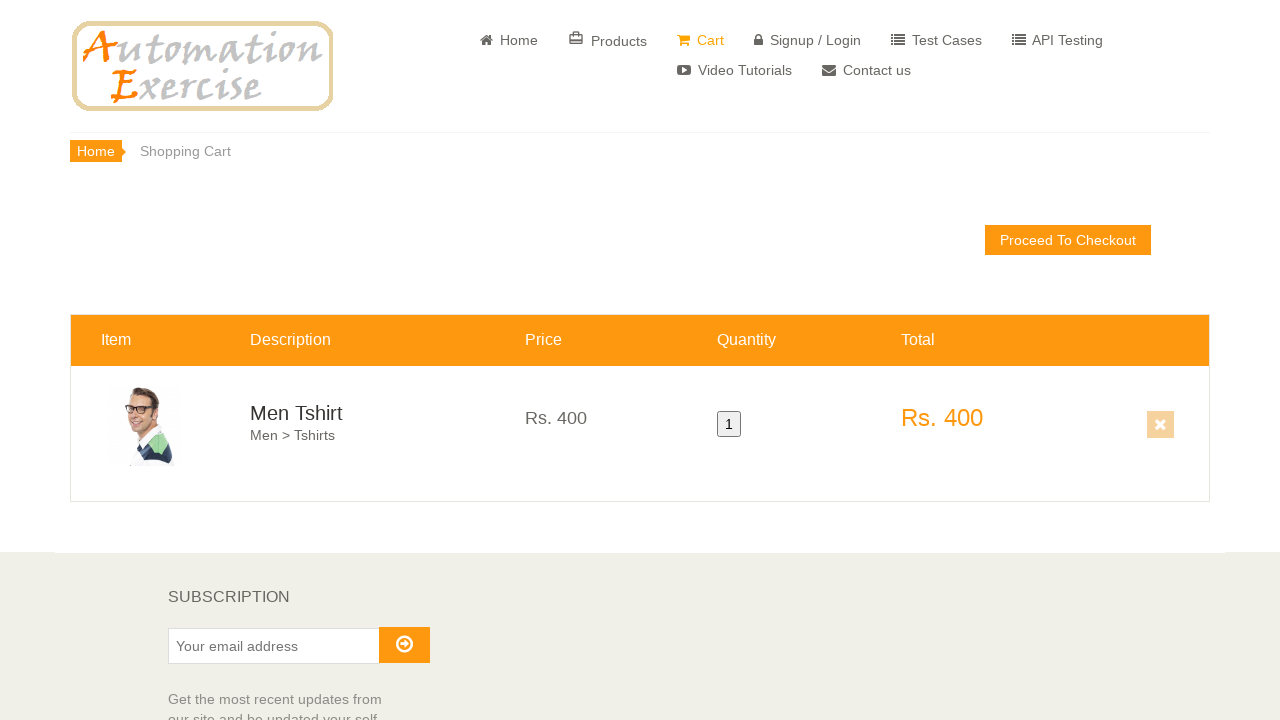

Verified second product is still present in cart
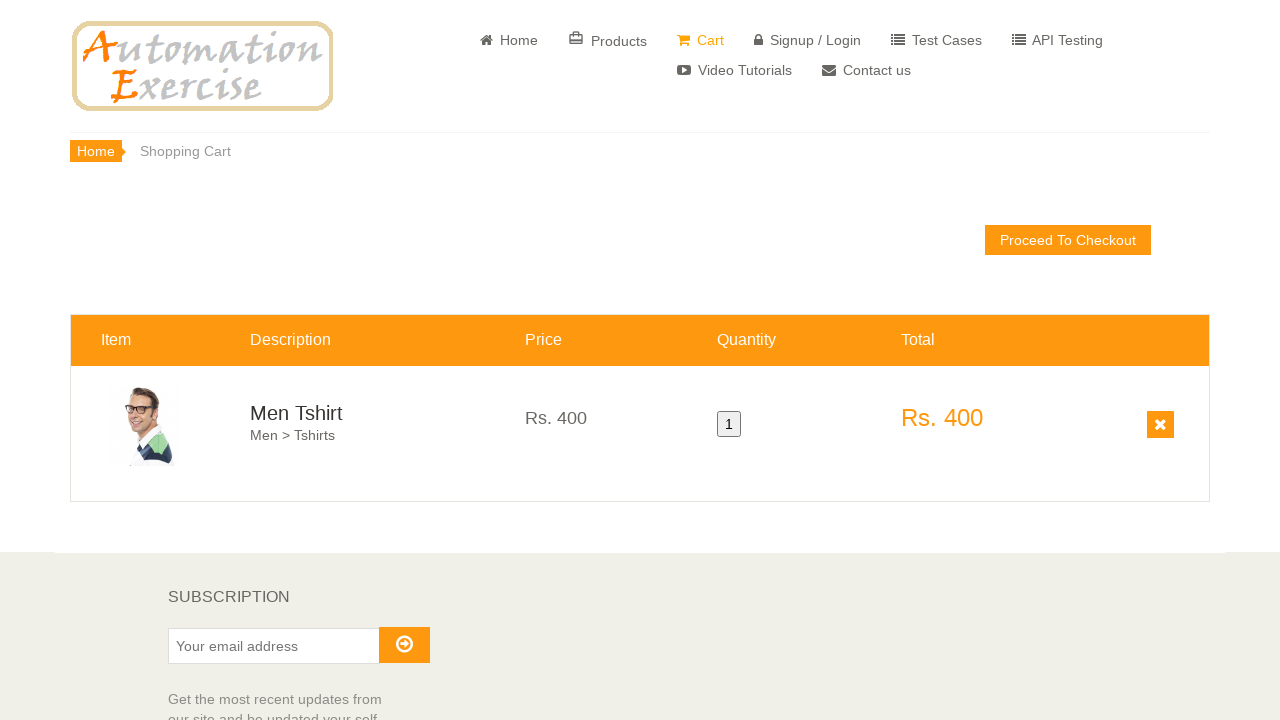

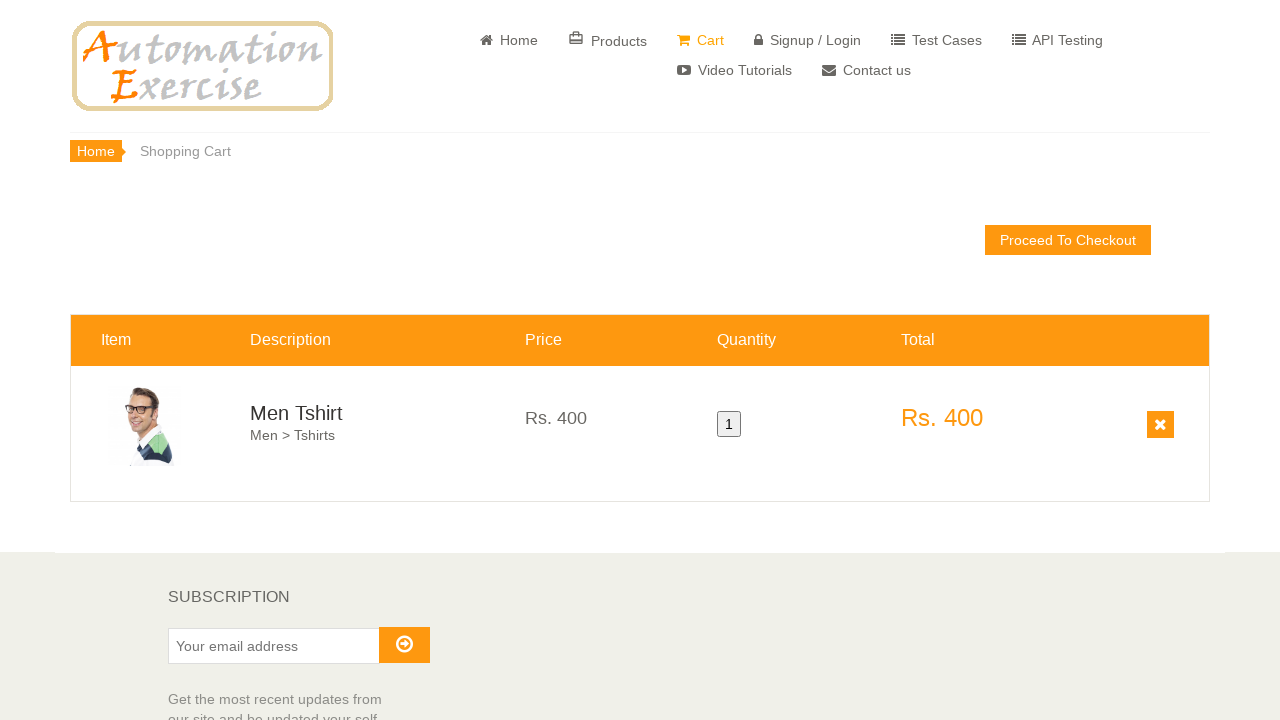